Navigates to Playwright documentation and clicks the "Get started" link, then verifies the Installation heading is visible

Starting URL: https://playwright.dev/

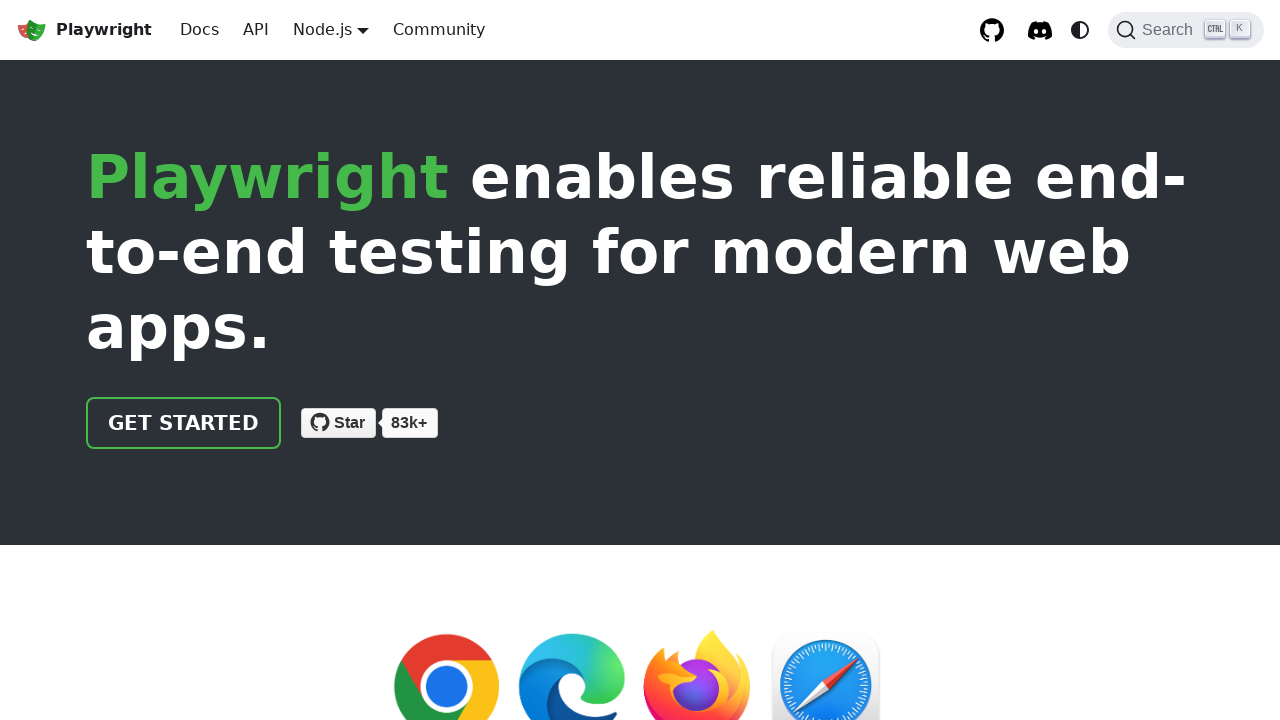

Clicked the 'Get started' link on Playwright documentation homepage at (184, 423) on internal:role=link[name="Get started"i]
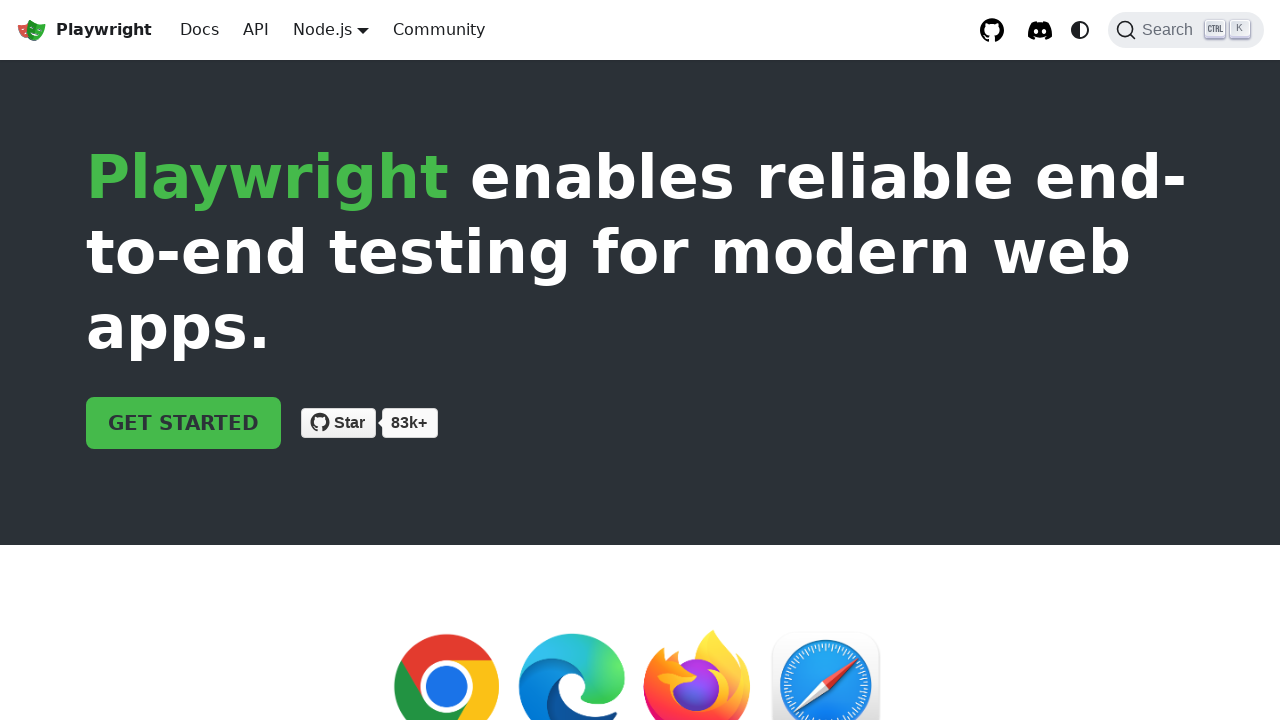

Installation heading is now visible on the page
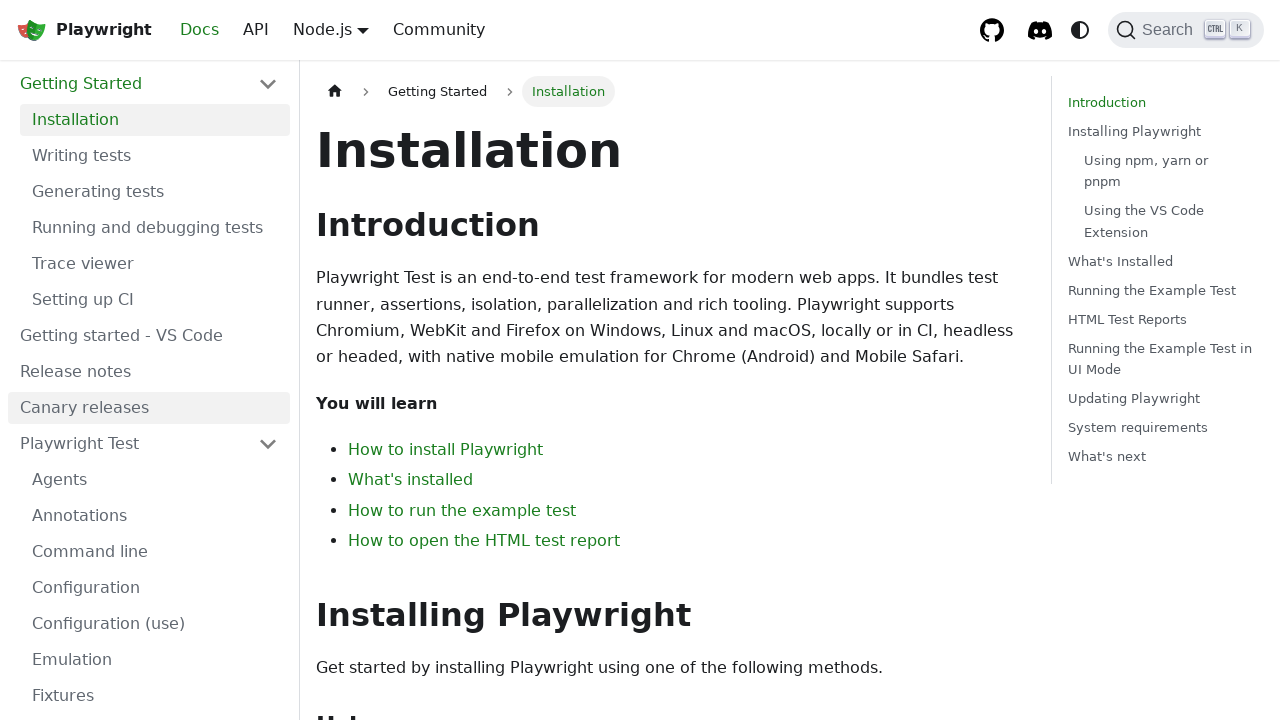

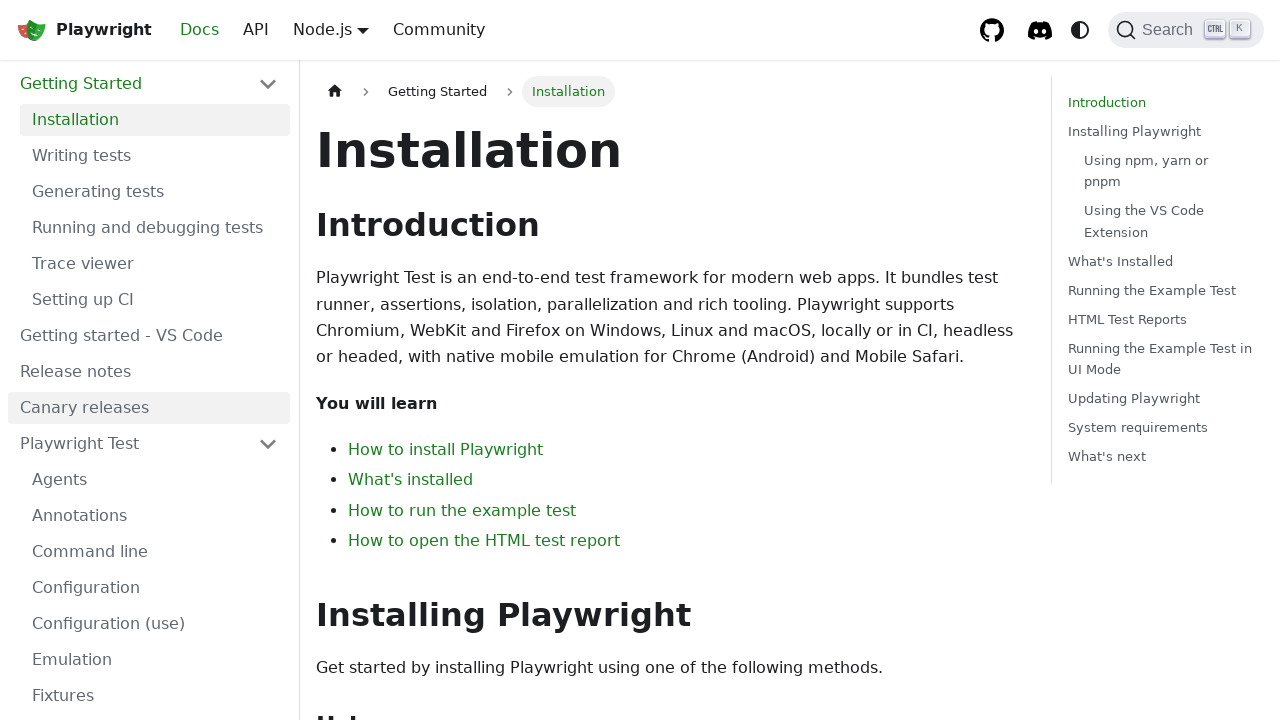